Parses general and magistrate regions by navigating to two different URLs and extracting page source

Starting URL: https://sudrf.ru/index.php?id=300

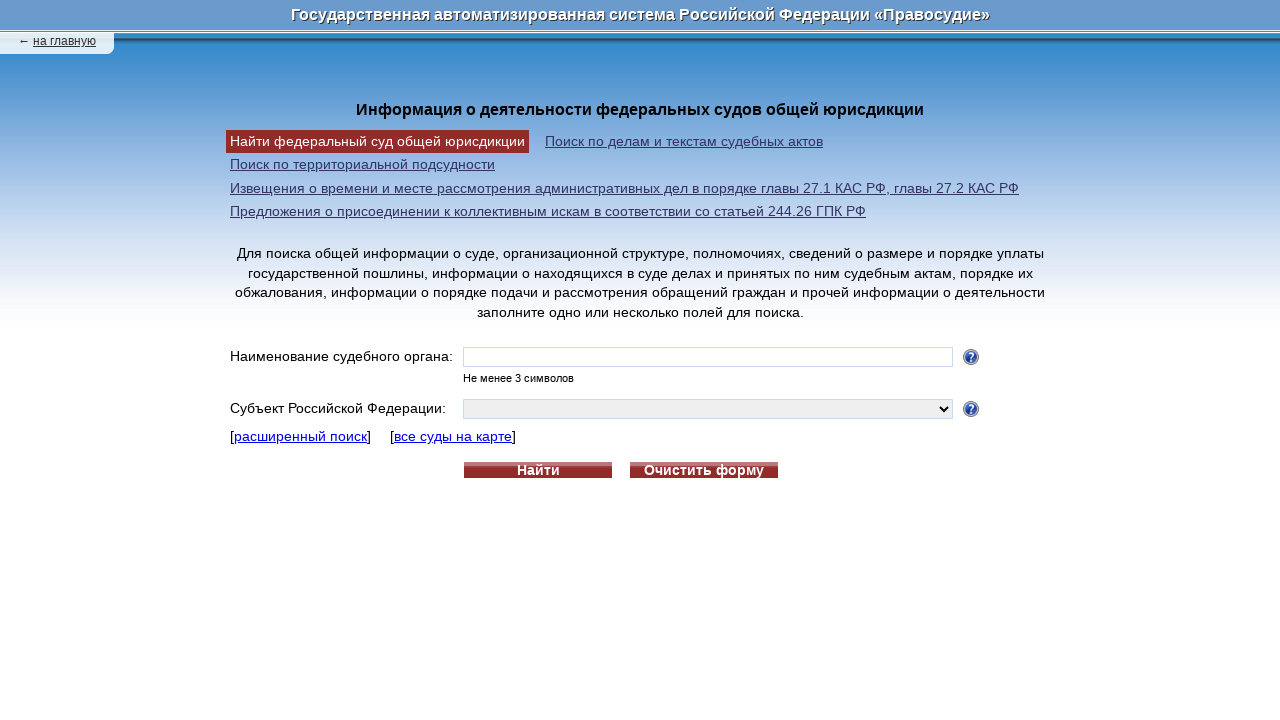

Navigated to magistrate regions list URL
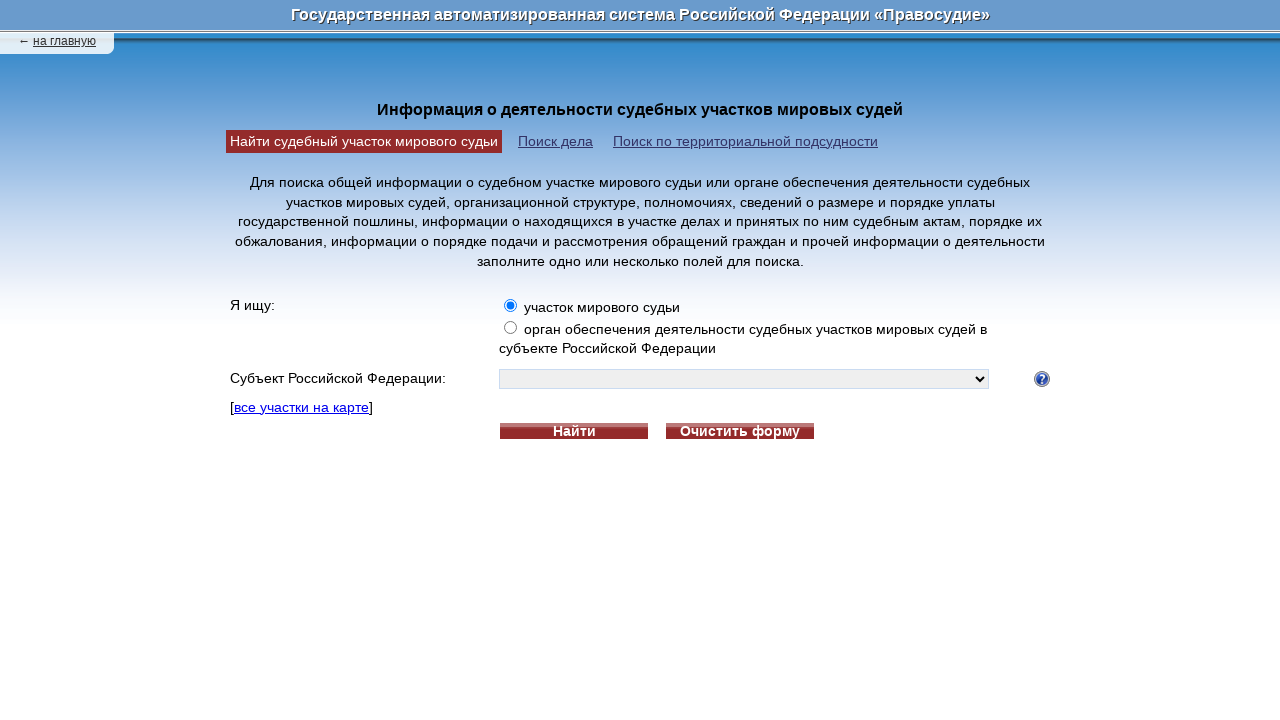

Waited for page to load (1000ms timeout)
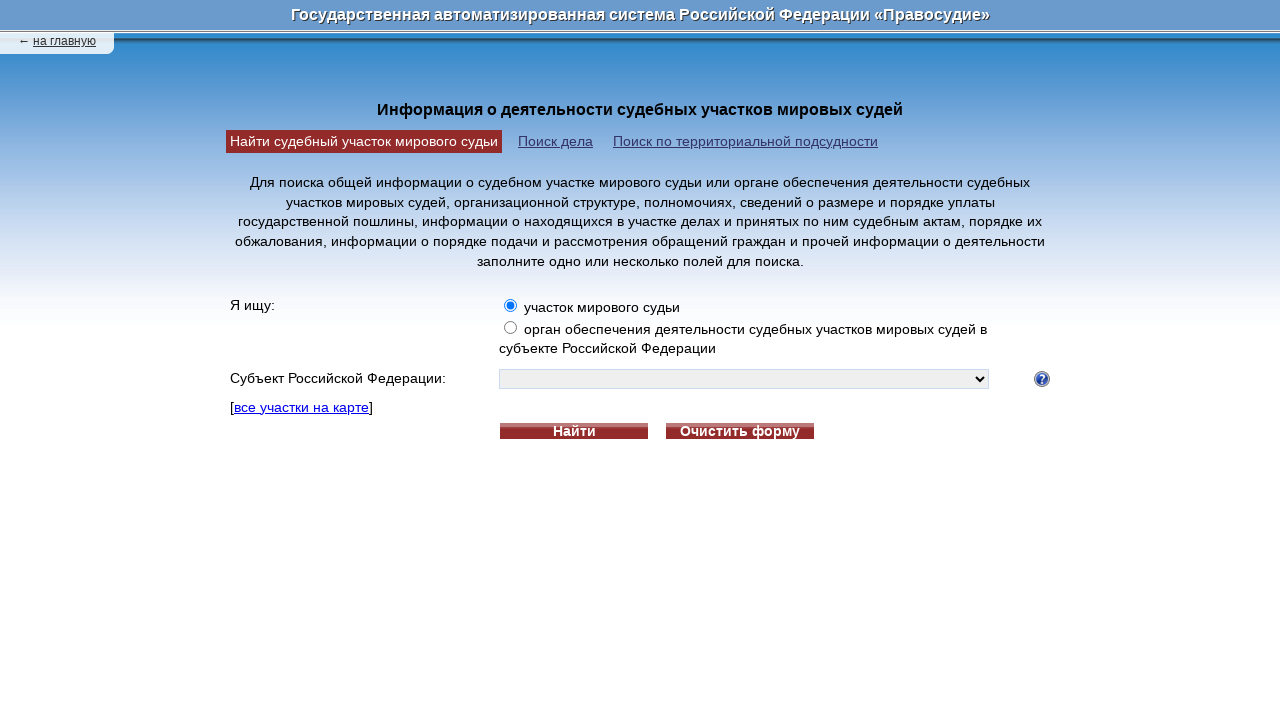

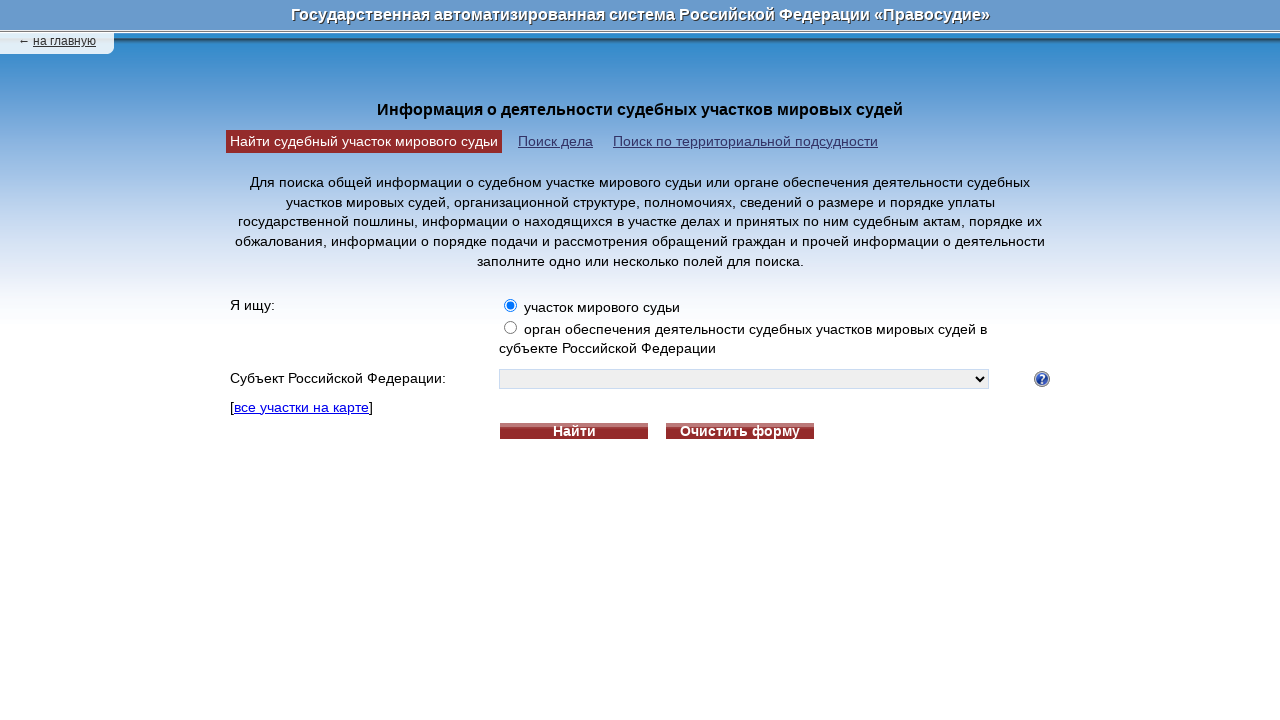